Tests handling a calendar/datepicker by using JavaScript to directly set a date value in the datepicker input field.

Starting URL: http://seleniumpractise.blogspot.com/2016/08/how-to-handle-calendar-in-selenium.html

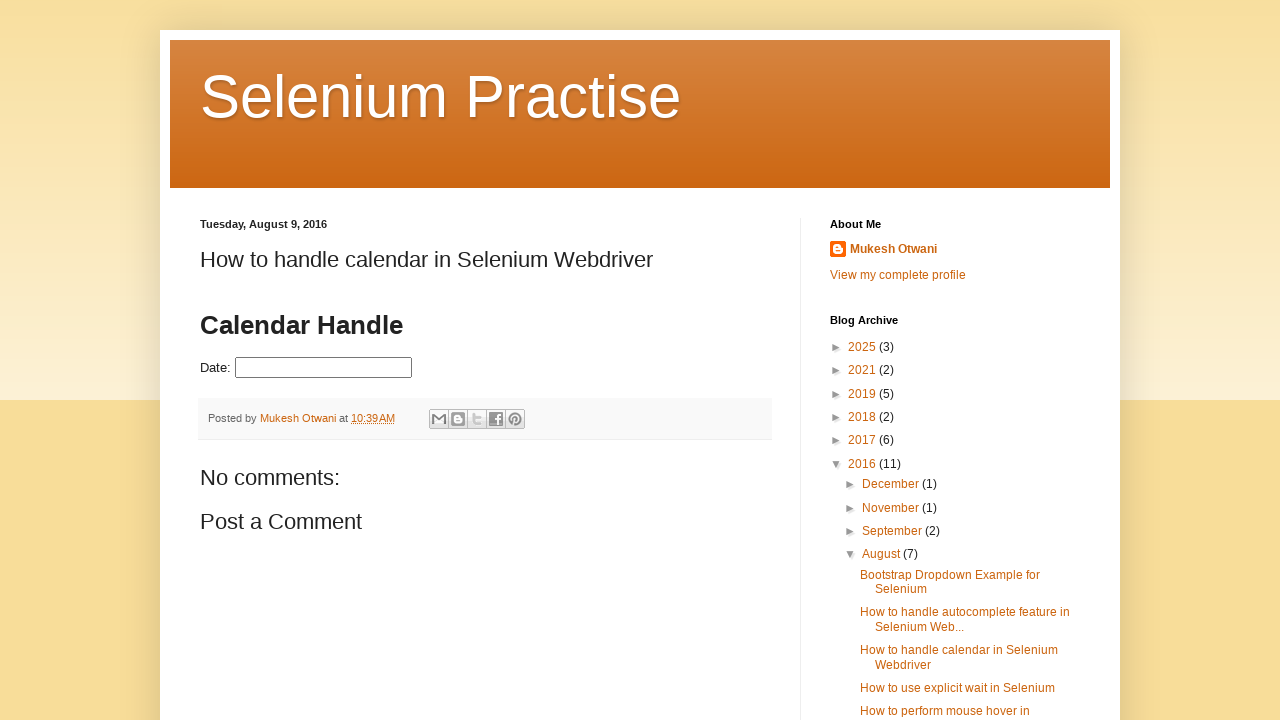

Navigated to calendar/datepicker test page
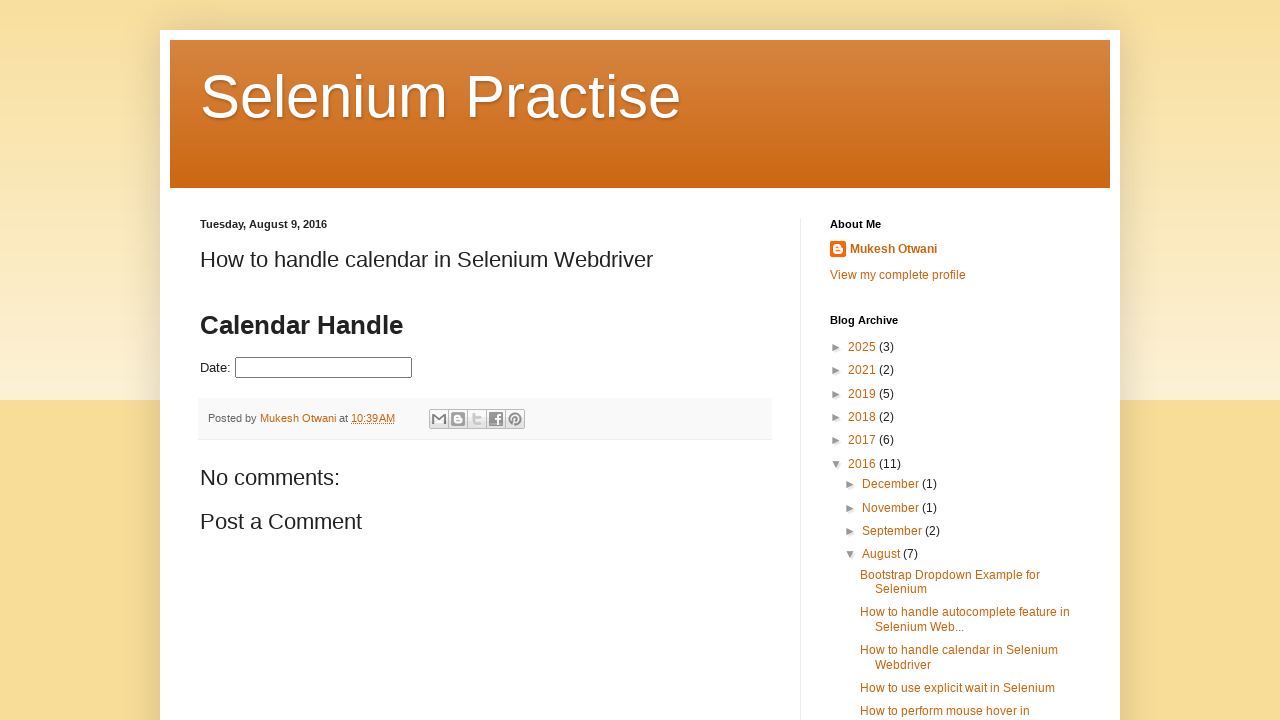

Used JavaScript to set datepicker value to 09/08/2024
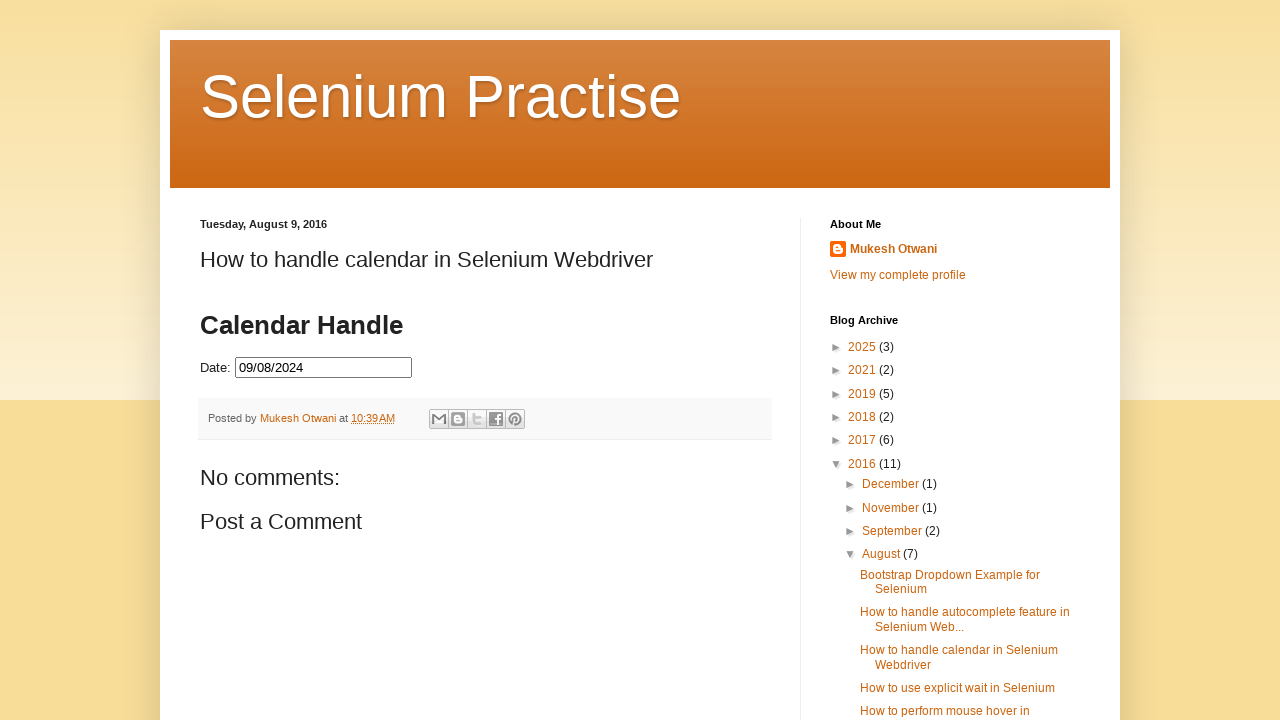

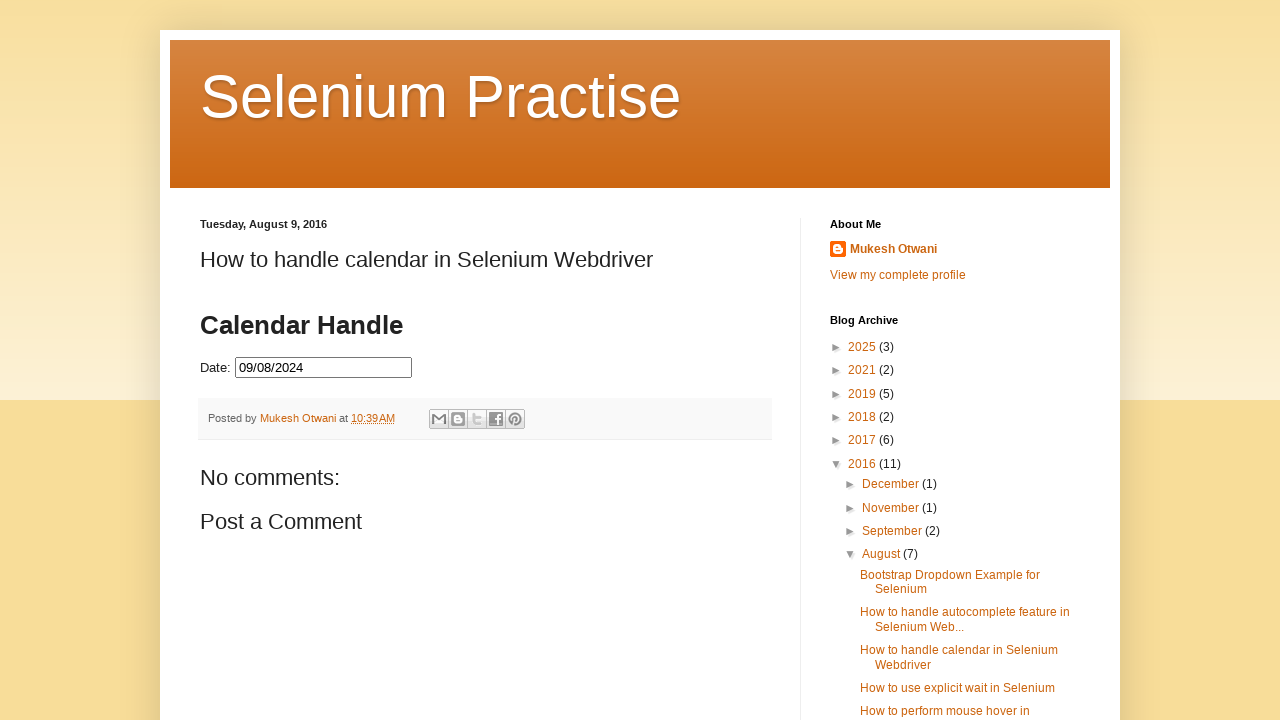